Refactored test that checks element visibility and interacts with email textbox, age radio button, and education textarea on a basic form.

Starting URL: https://automationfc.github.io/basic-form/index.html

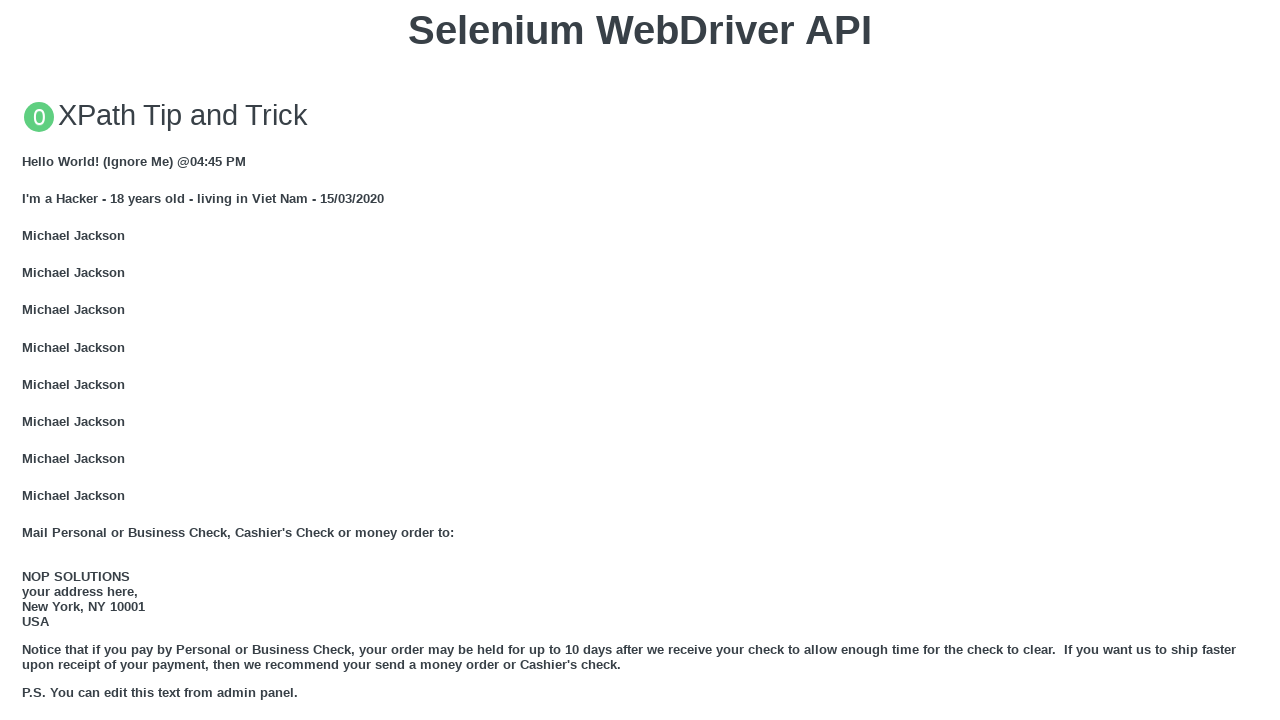

Email textbox is visible
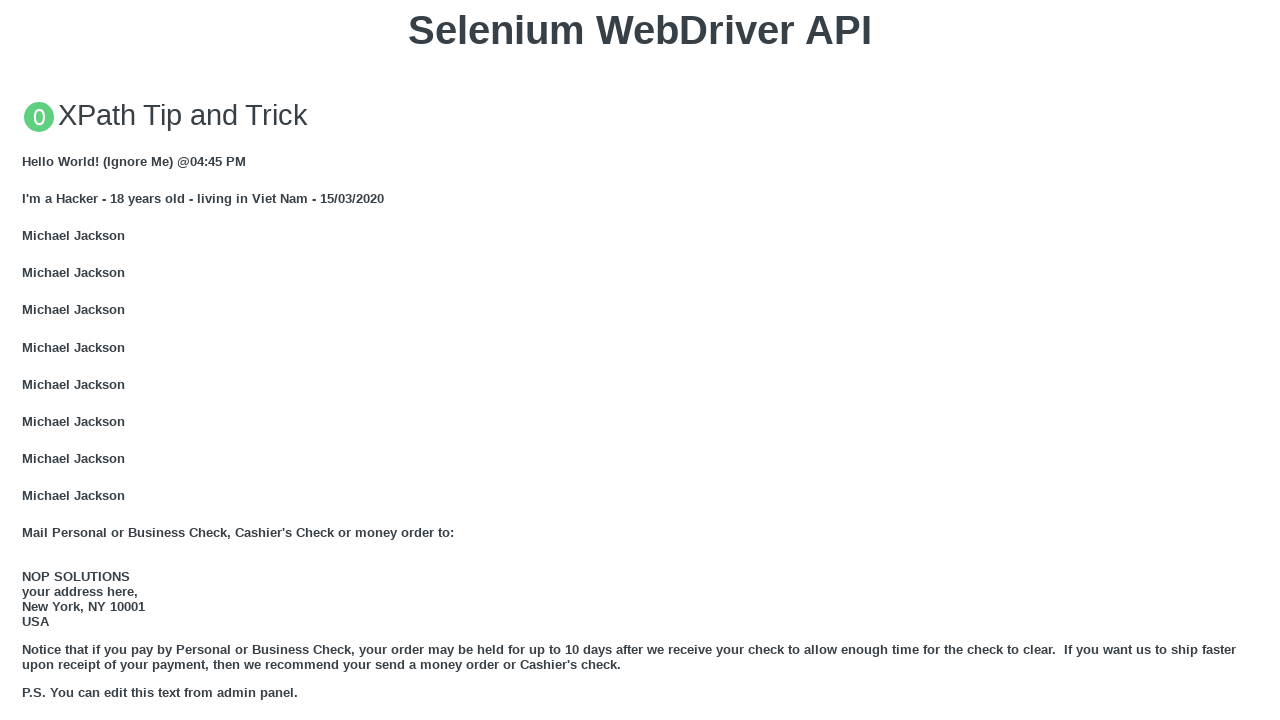

Filled email textbox with 'Automation Testing' on #mail
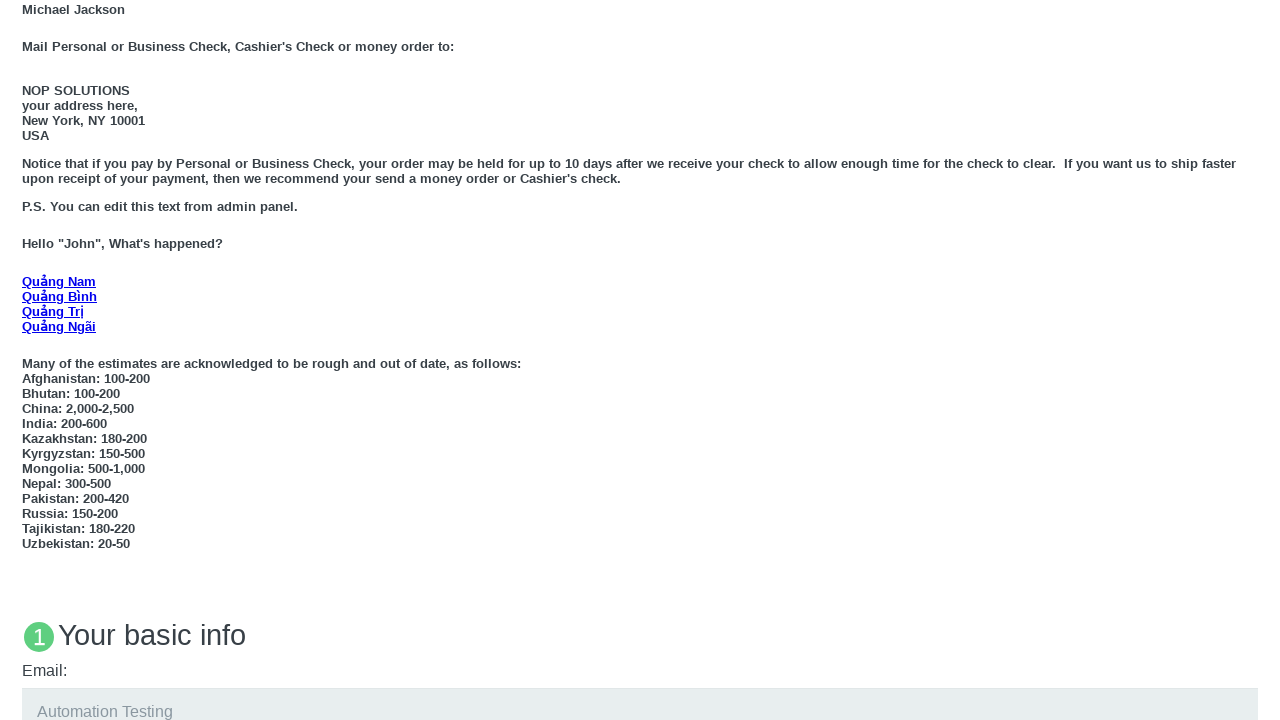

Age over 18 radio button is visible
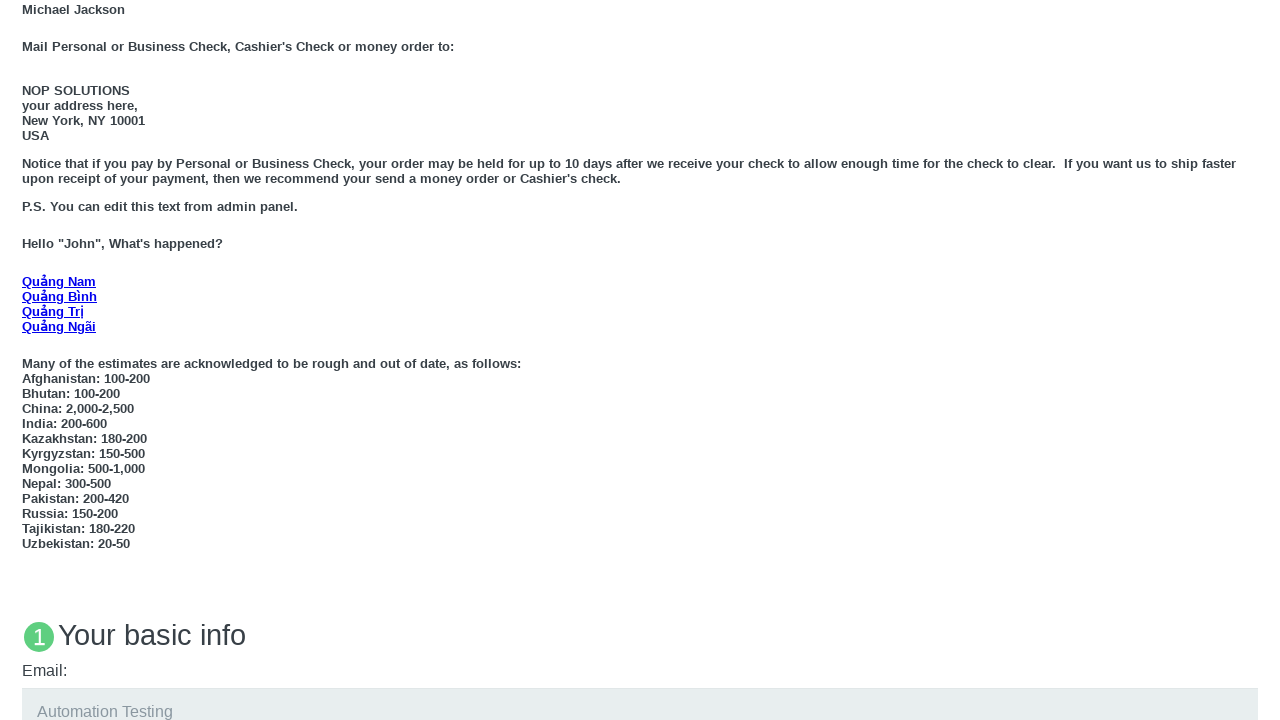

Clicked age over 18 radio button at (28, 360) on #over_18
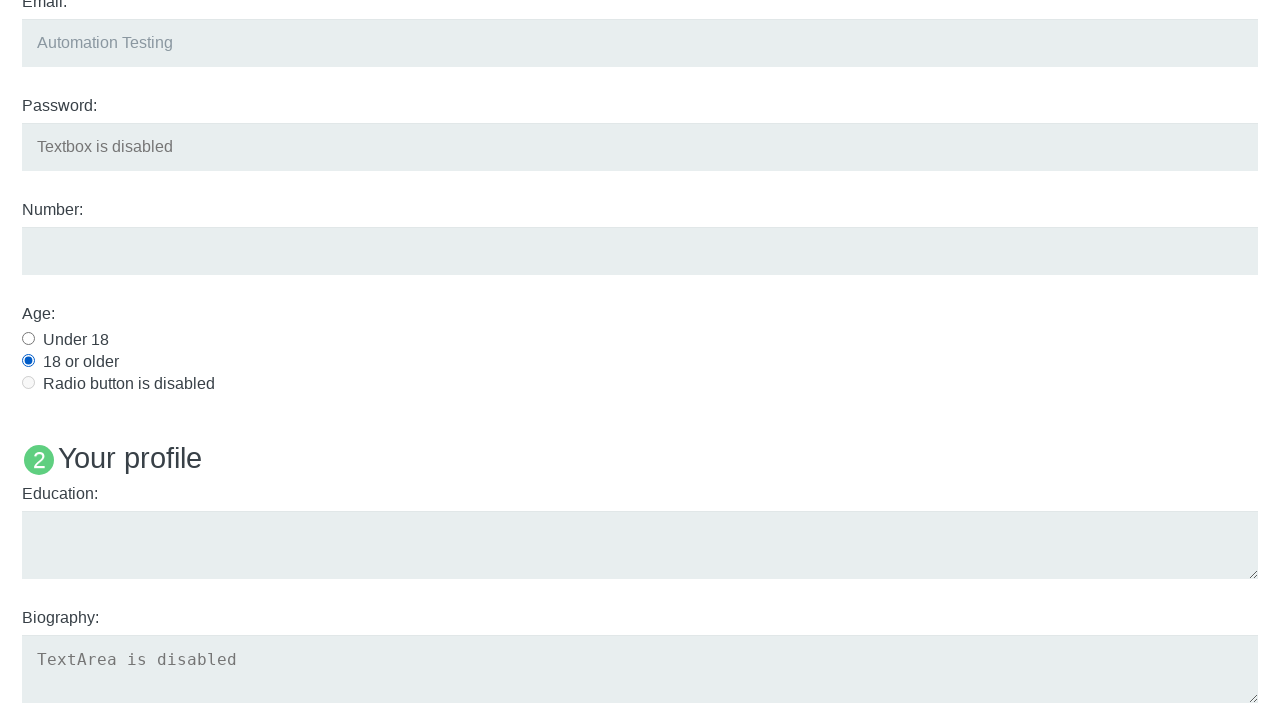

Education textarea is visible
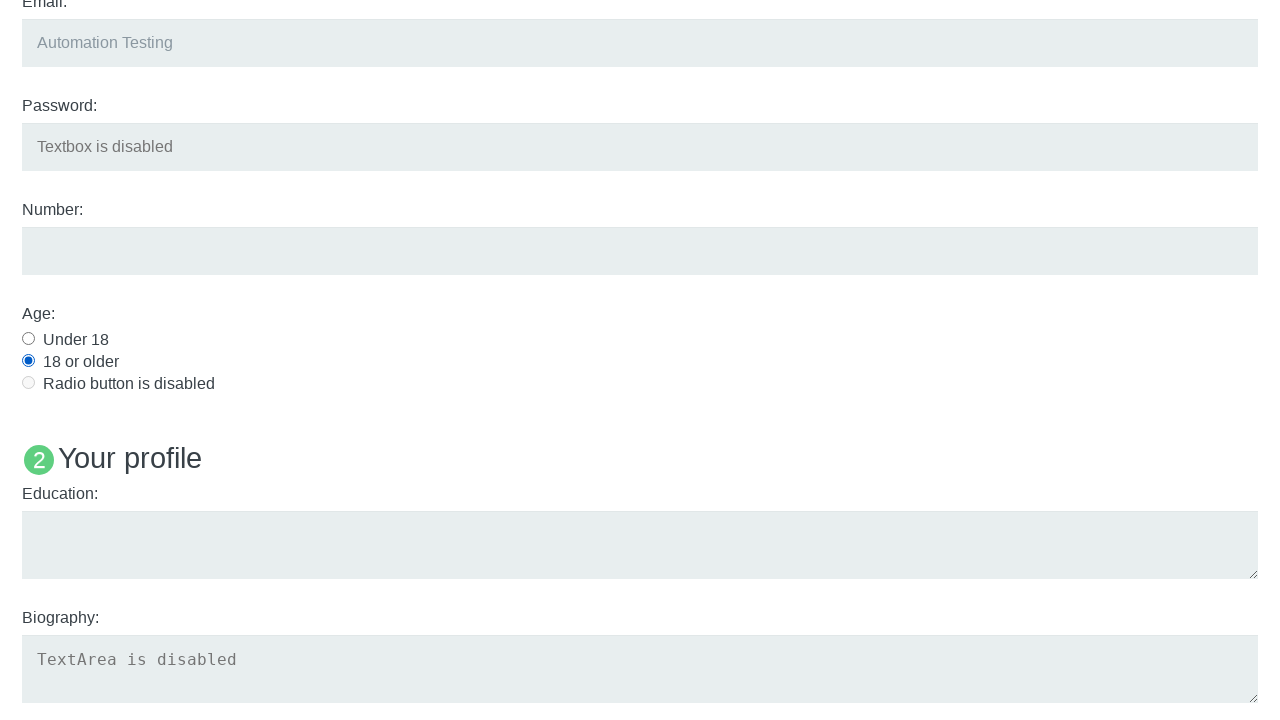

Filled education textarea with 'Automation Testing' on #edu
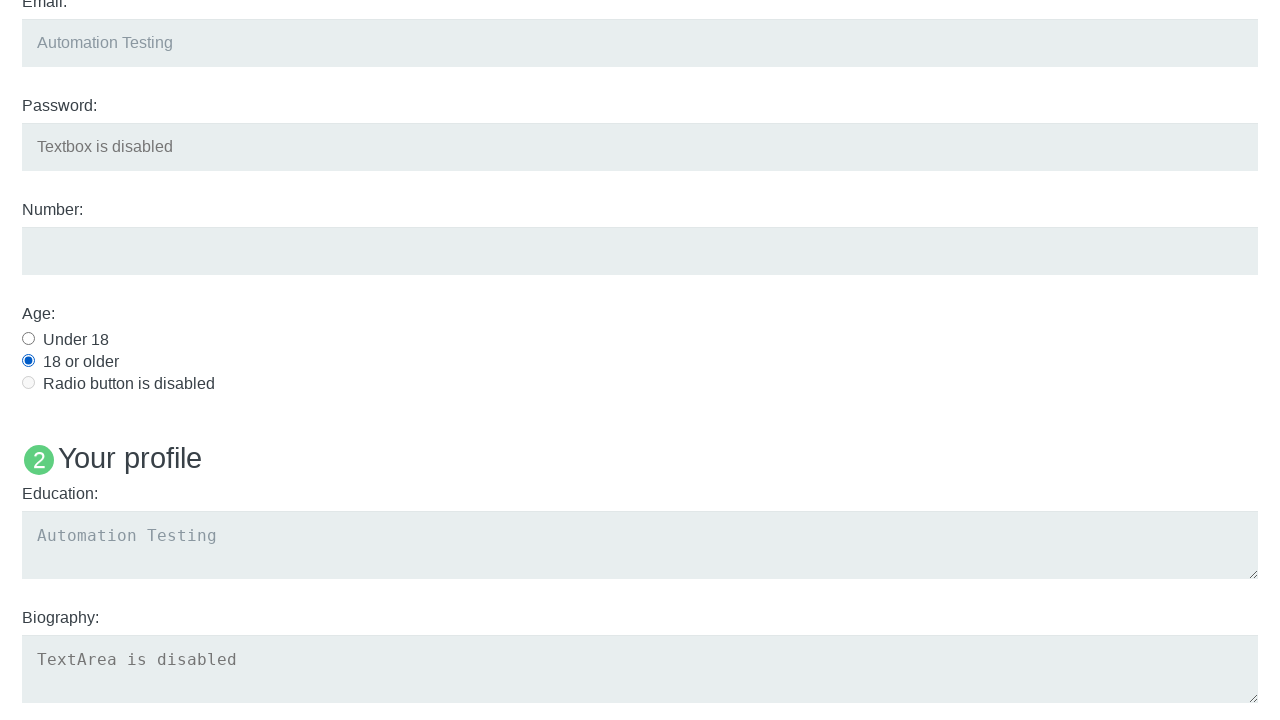

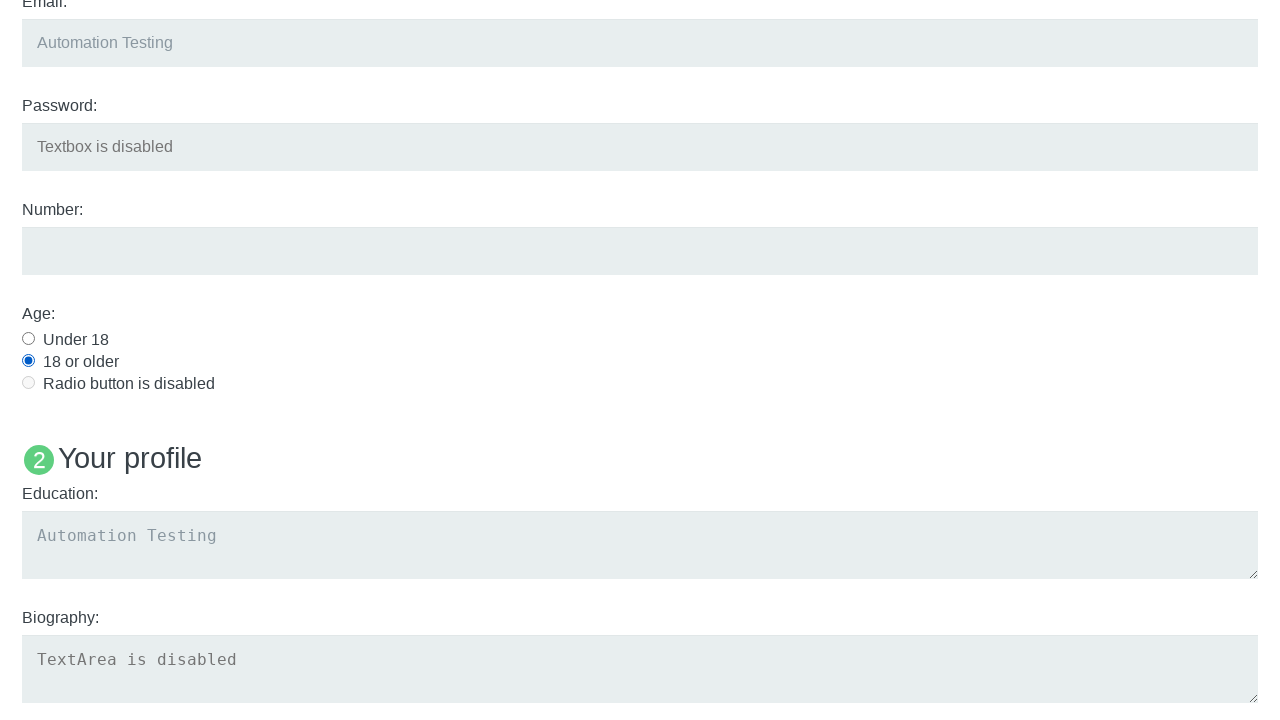